Tests dynamic controls by clicking a remove button to hide a checkbox, waiting for it to disappear, then clicking enable button to enable an input field

Starting URL: http://the-internet.herokuapp.com/dynamic_controls

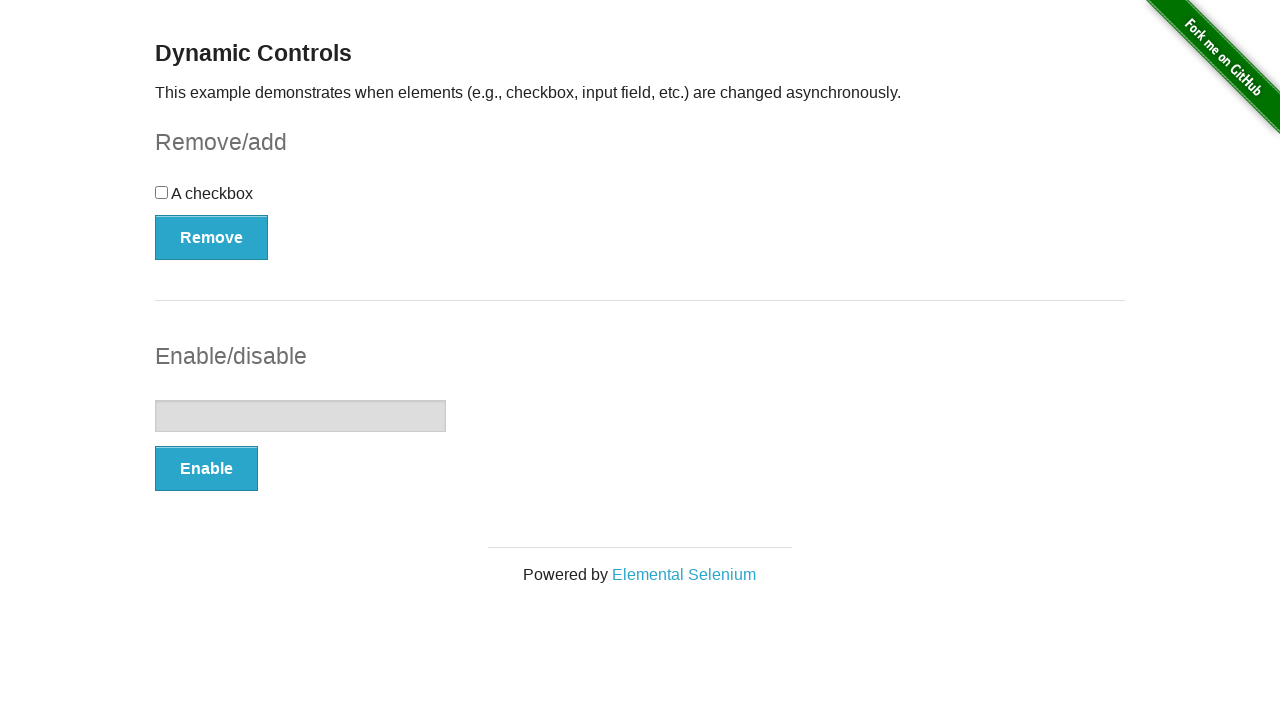

Clicked Remove button in checkbox example section at (212, 237) on xpath=//*[@id='checkbox-example']/button
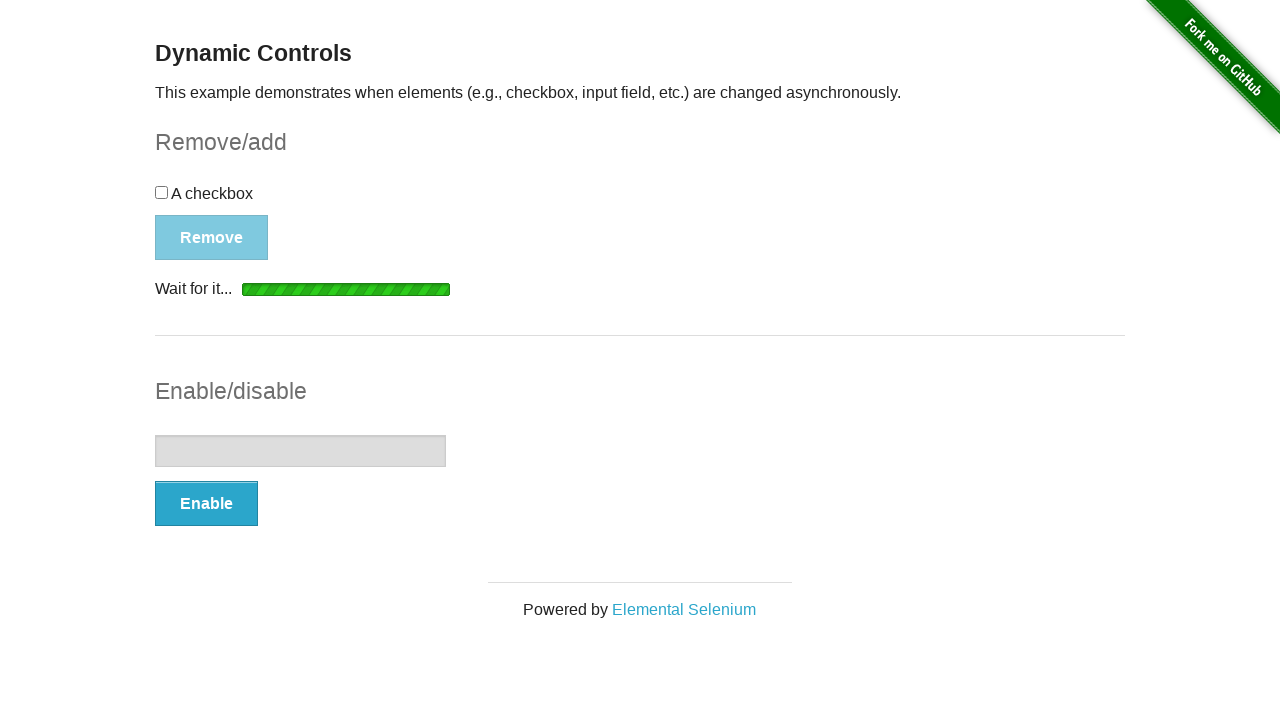

Confirmation message appeared after removing checkbox
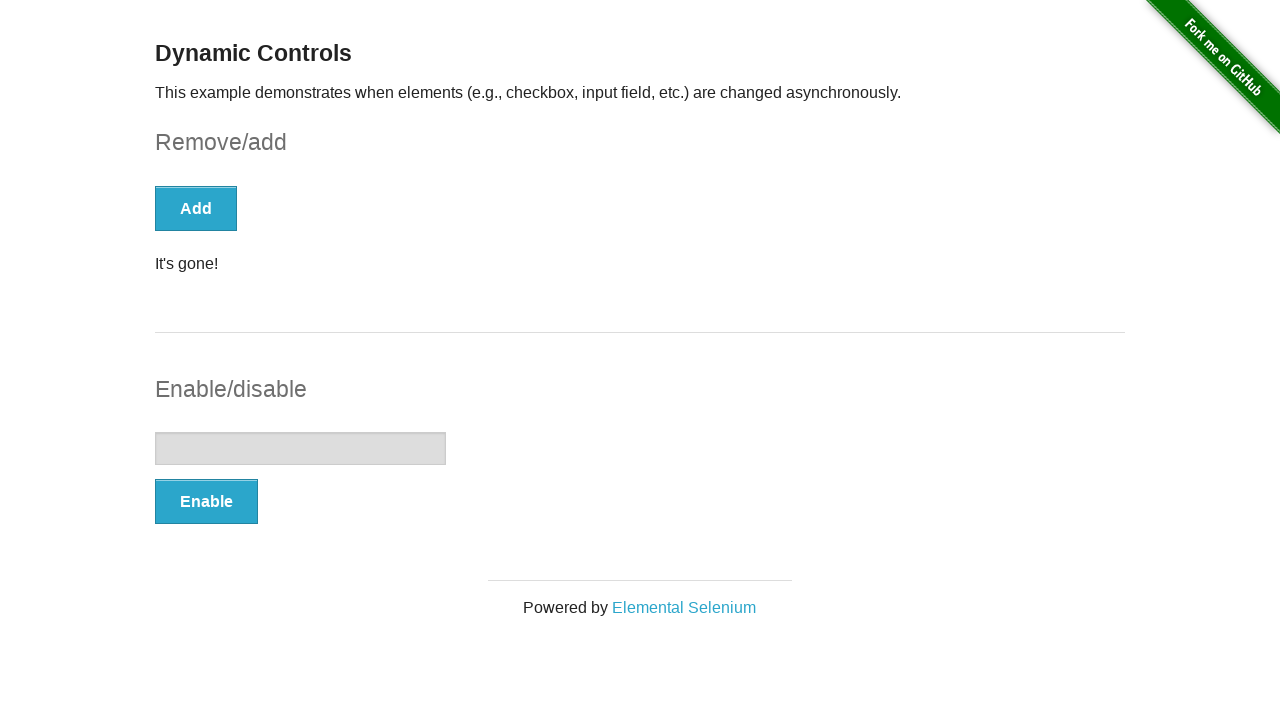

Checkbox has been hidden/removed from the page
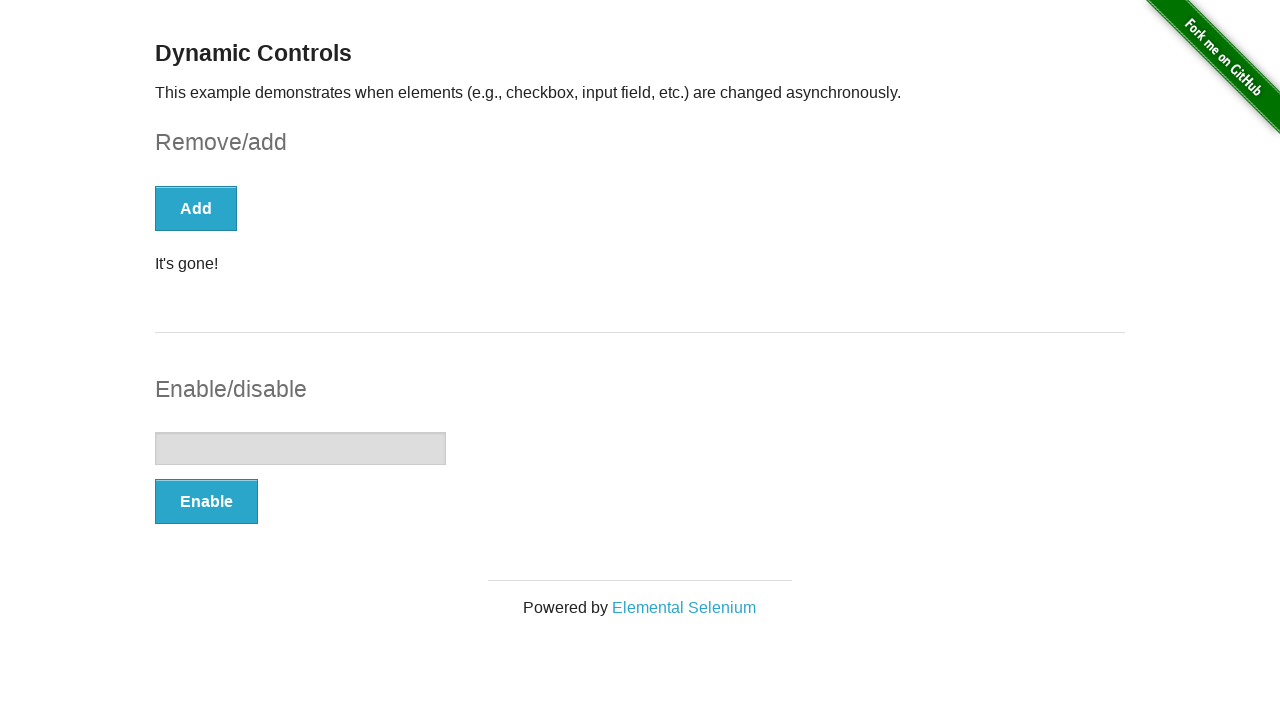

Input example section is visible
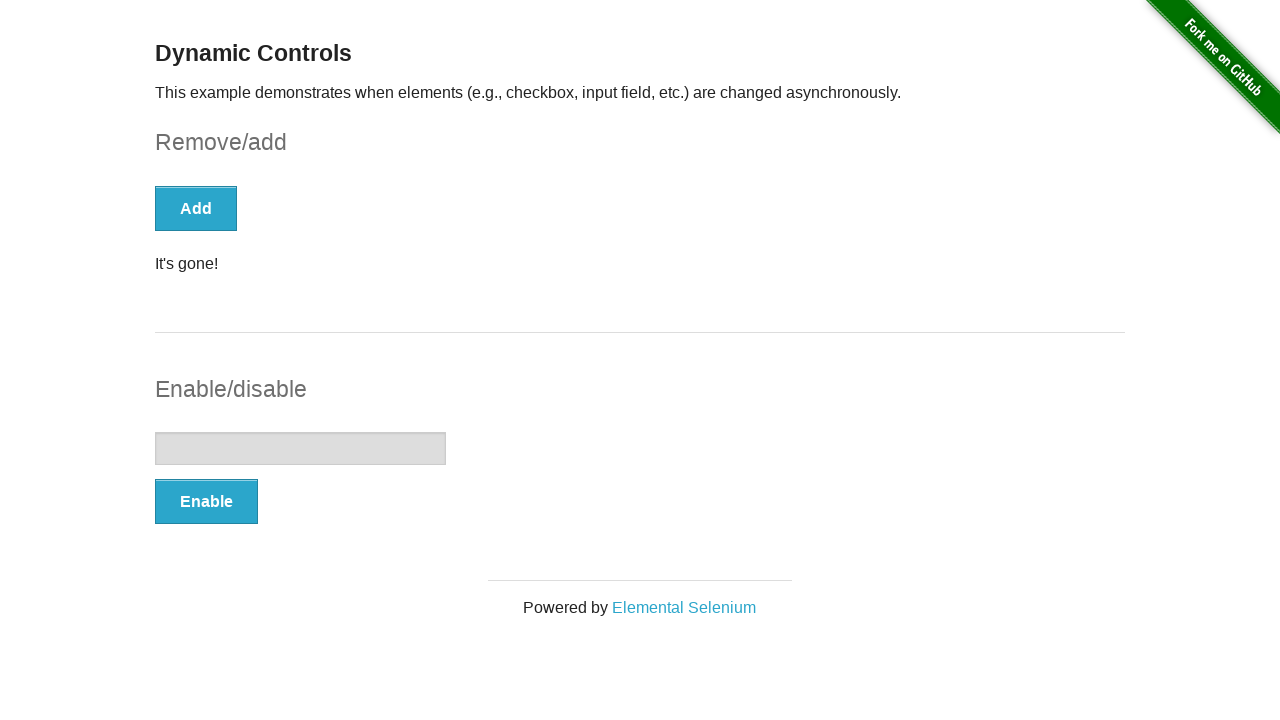

Disabled input field is present
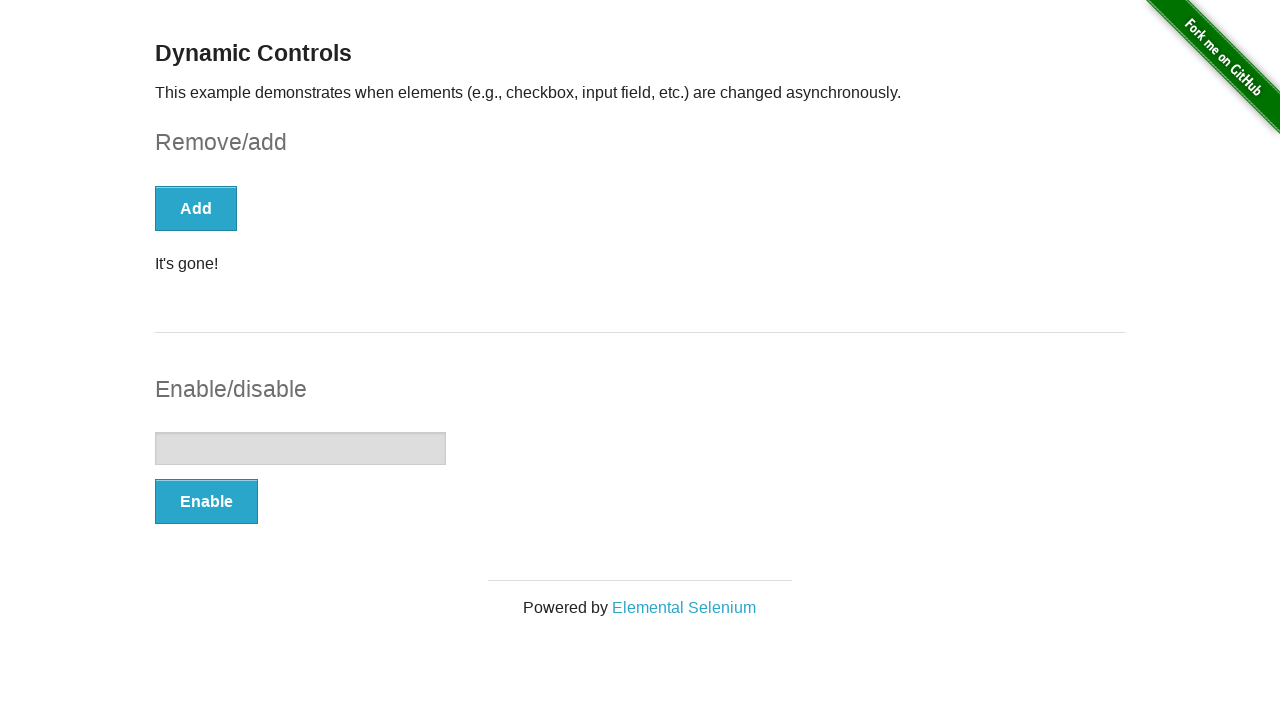

Clicked Enable button to enable the input field at (206, 501) on xpath=//*[@id='input-example']/button
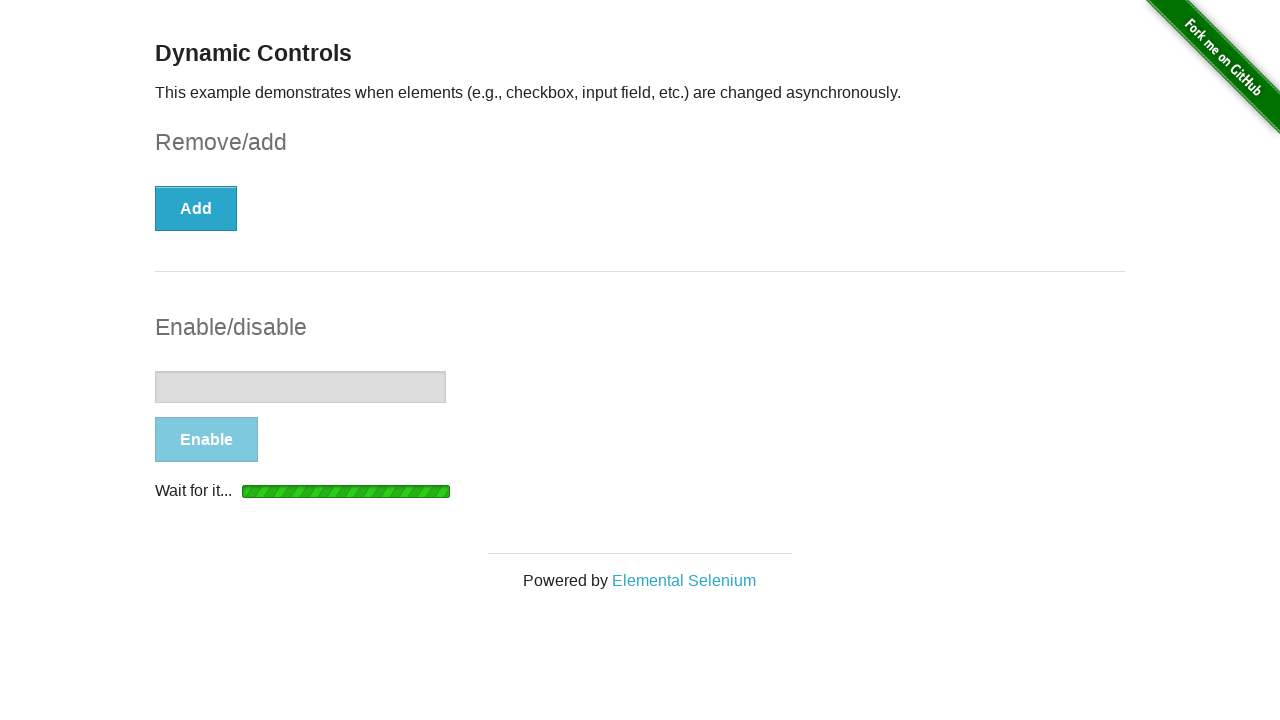

Confirmation message appeared after enabling input
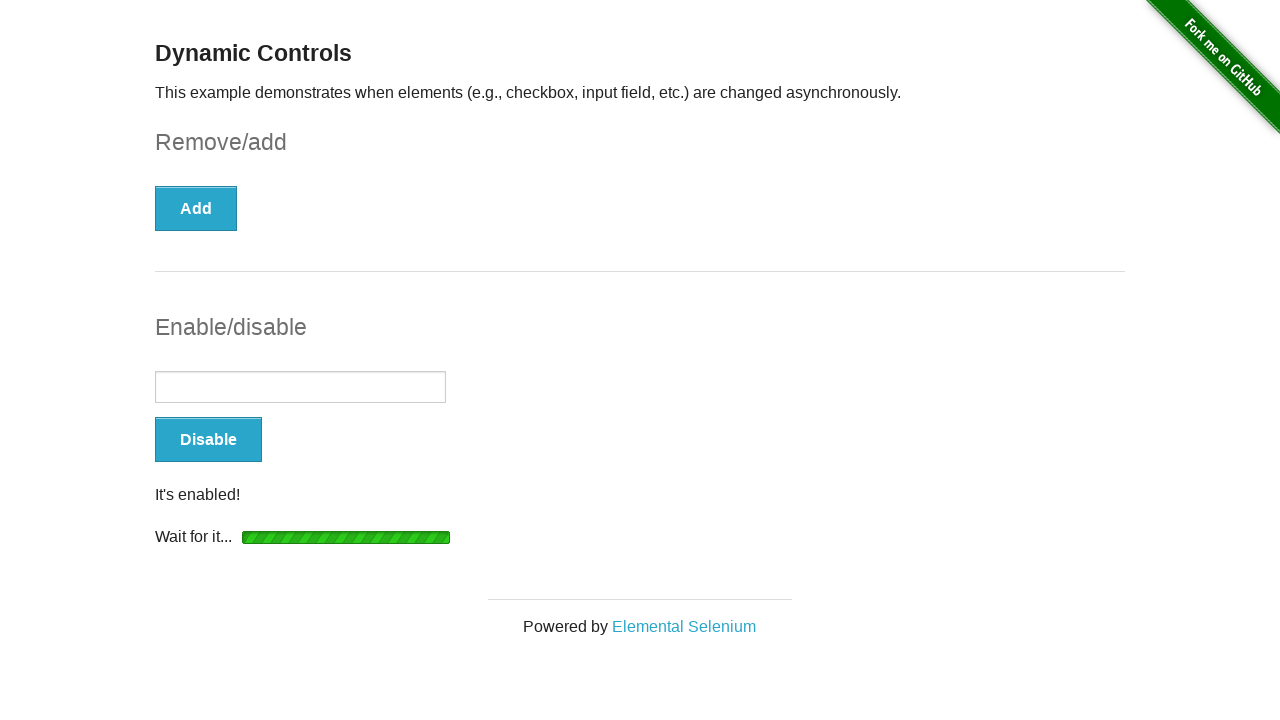

Input field is now enabled - no disabled inputs remain
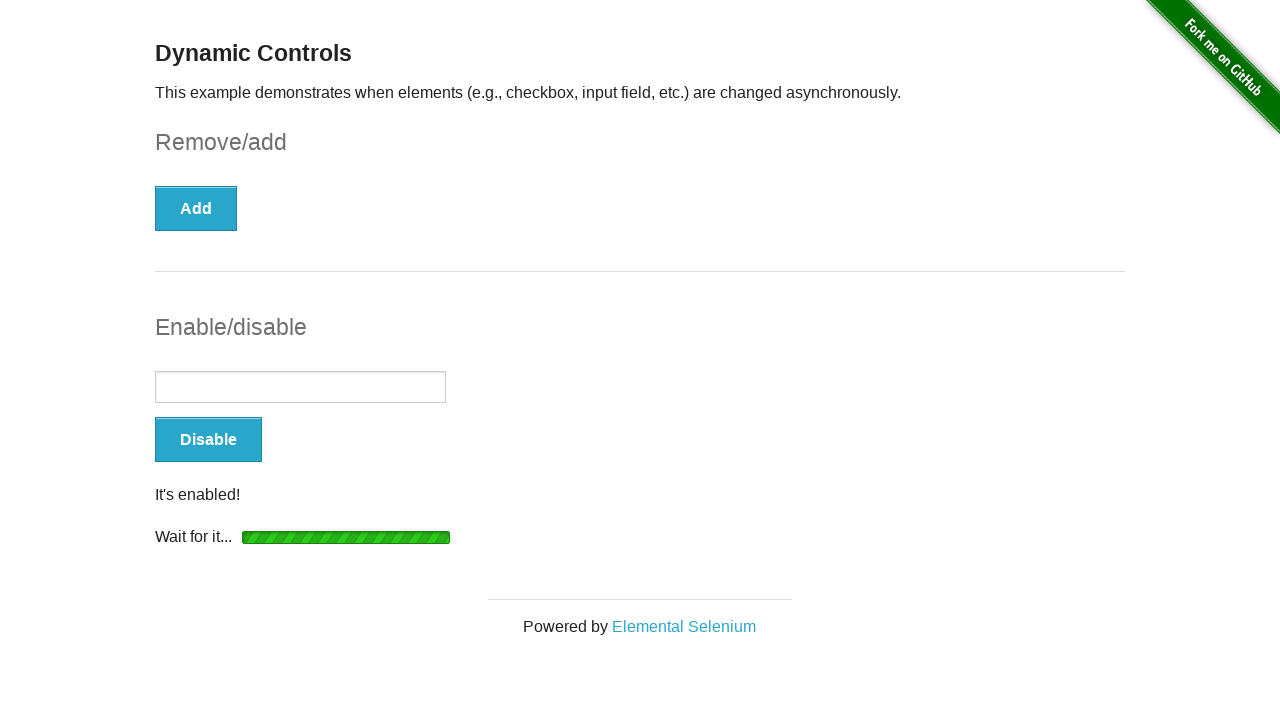

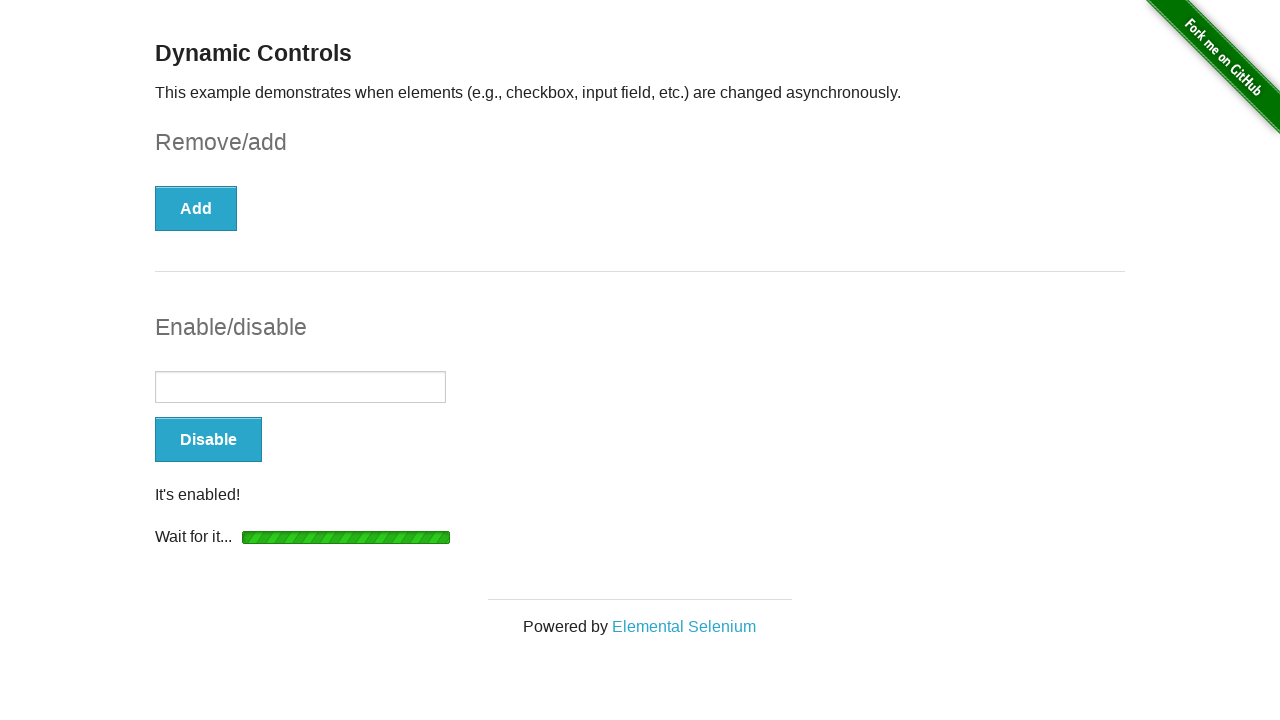